Navigates to Apple's homepage and verifies the page title

Starting URL: https://www.apple.com

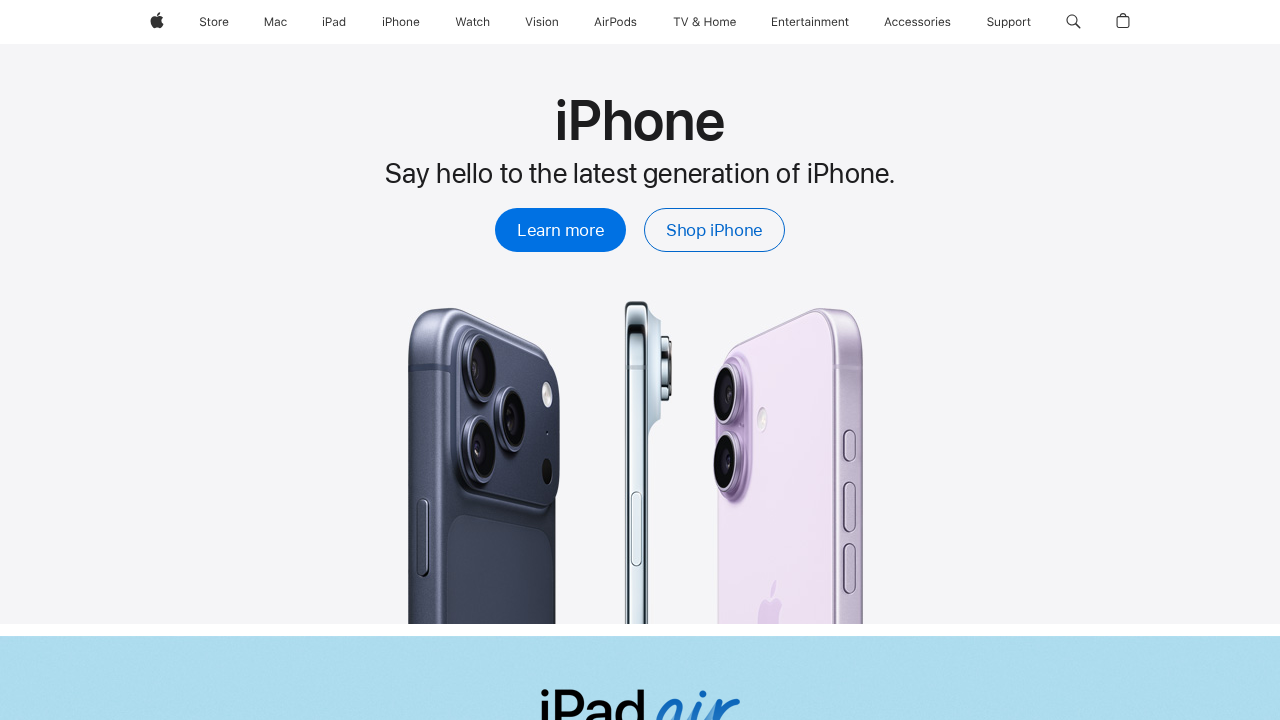

Clicked Start button to trigger dynamic content loading
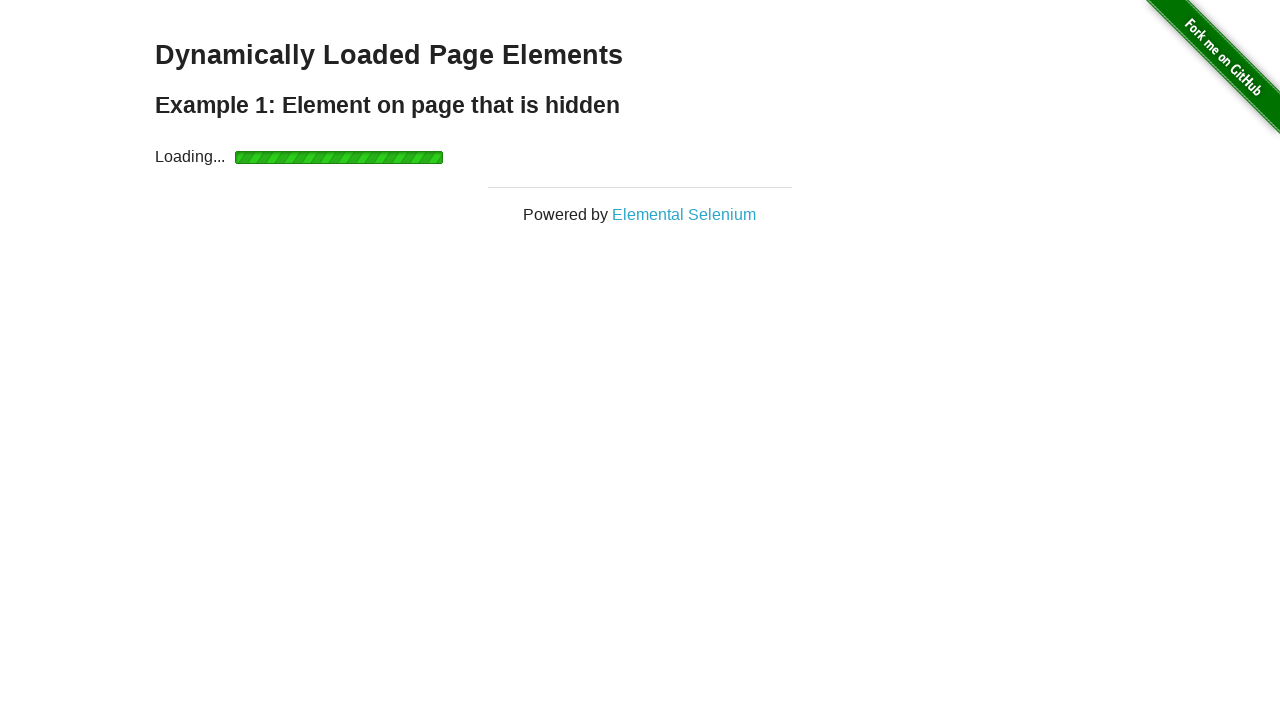

Waited for 'Hello World!' text to appear and become visible
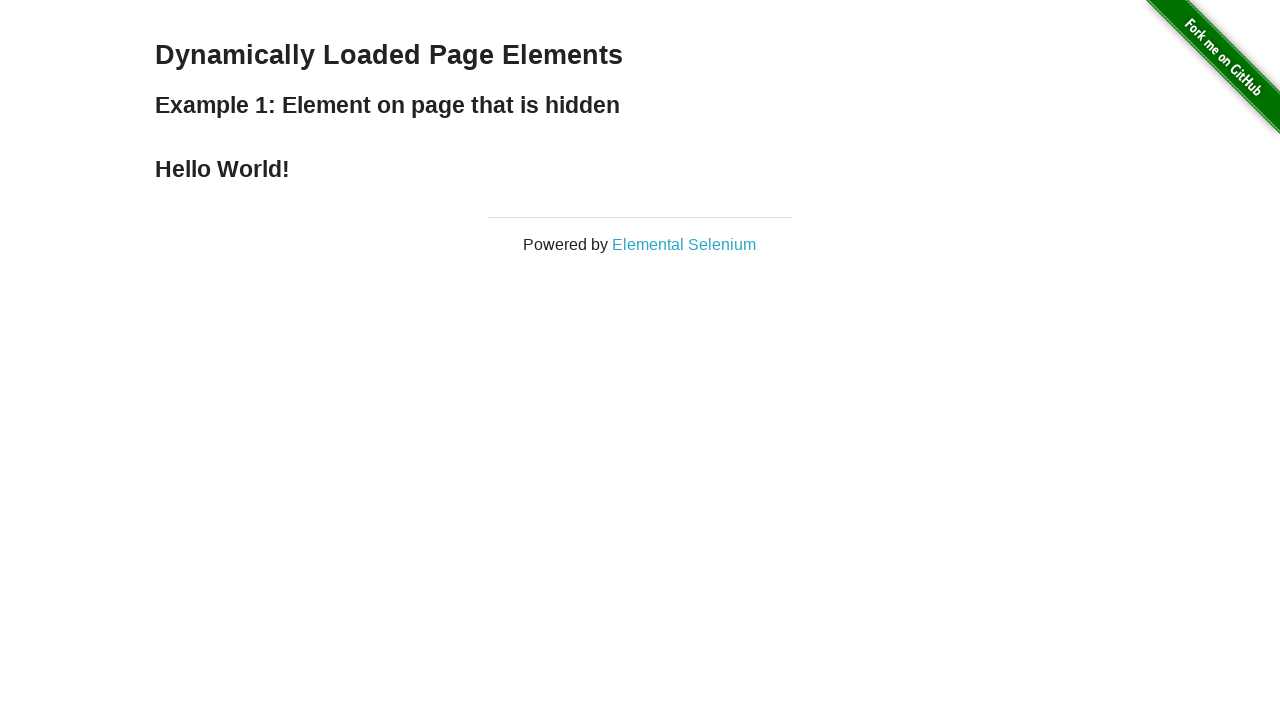

Located the Hello World element
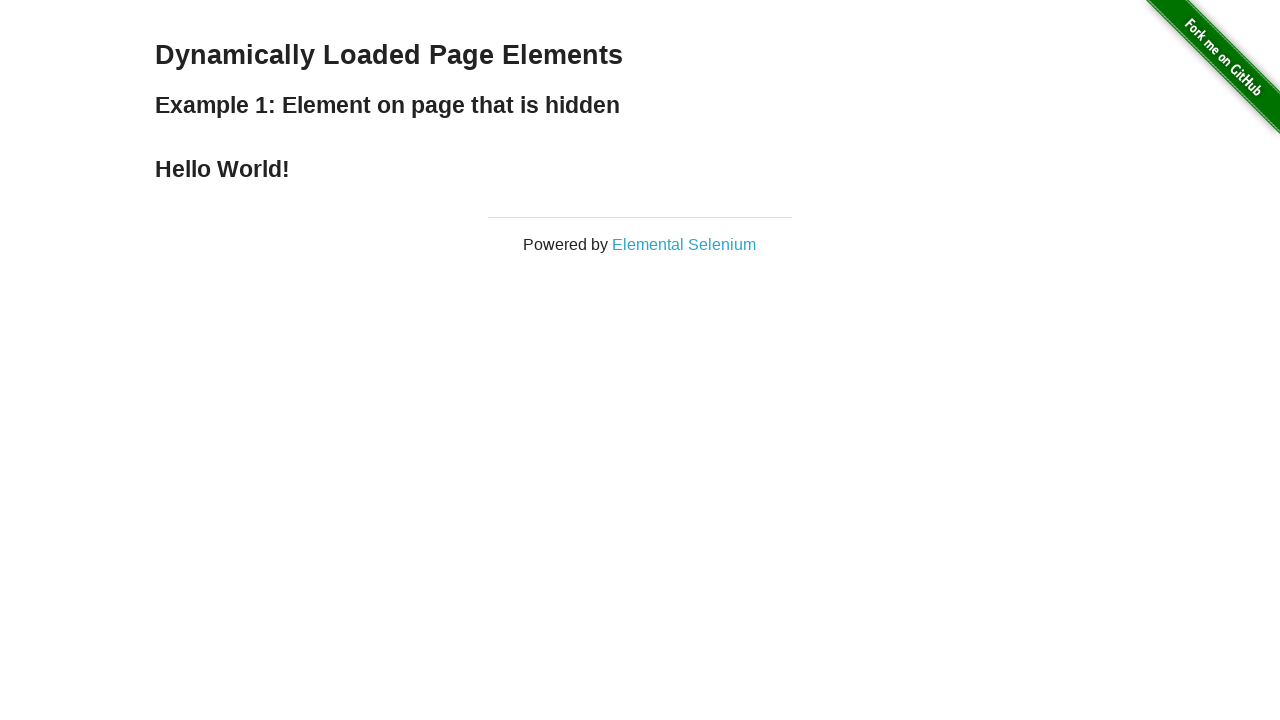

Verified element text content: Hello World!
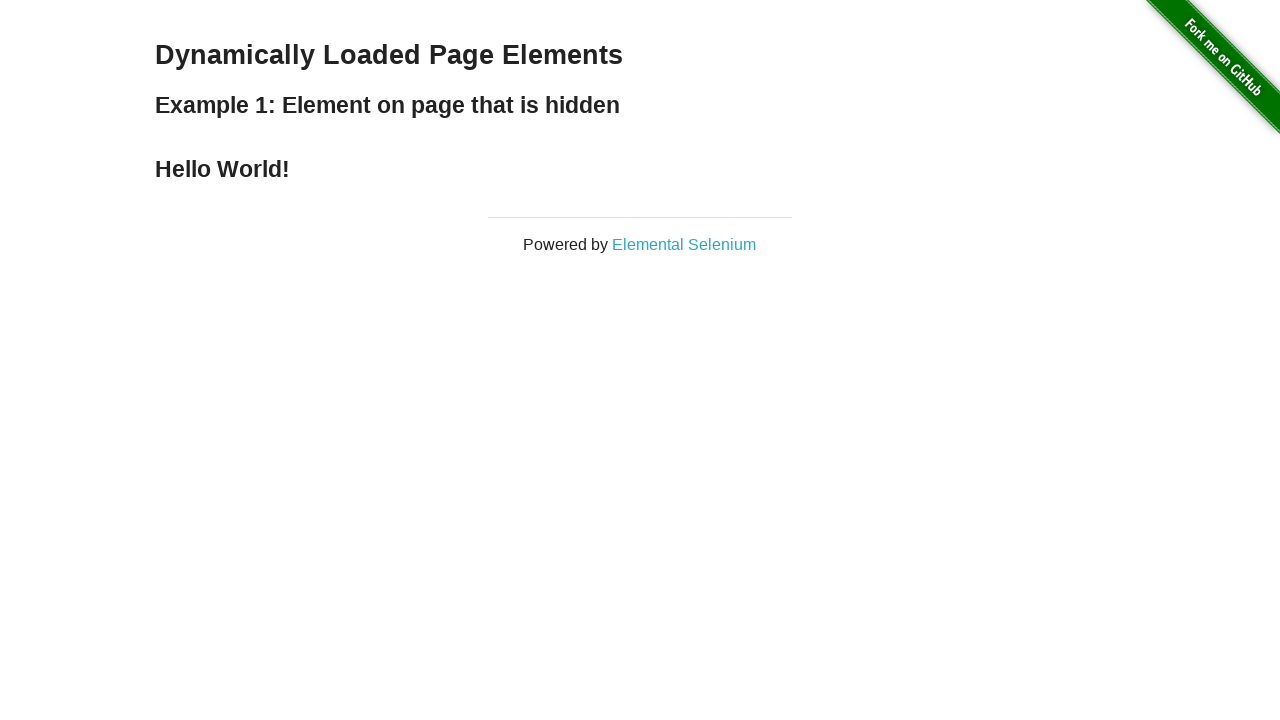

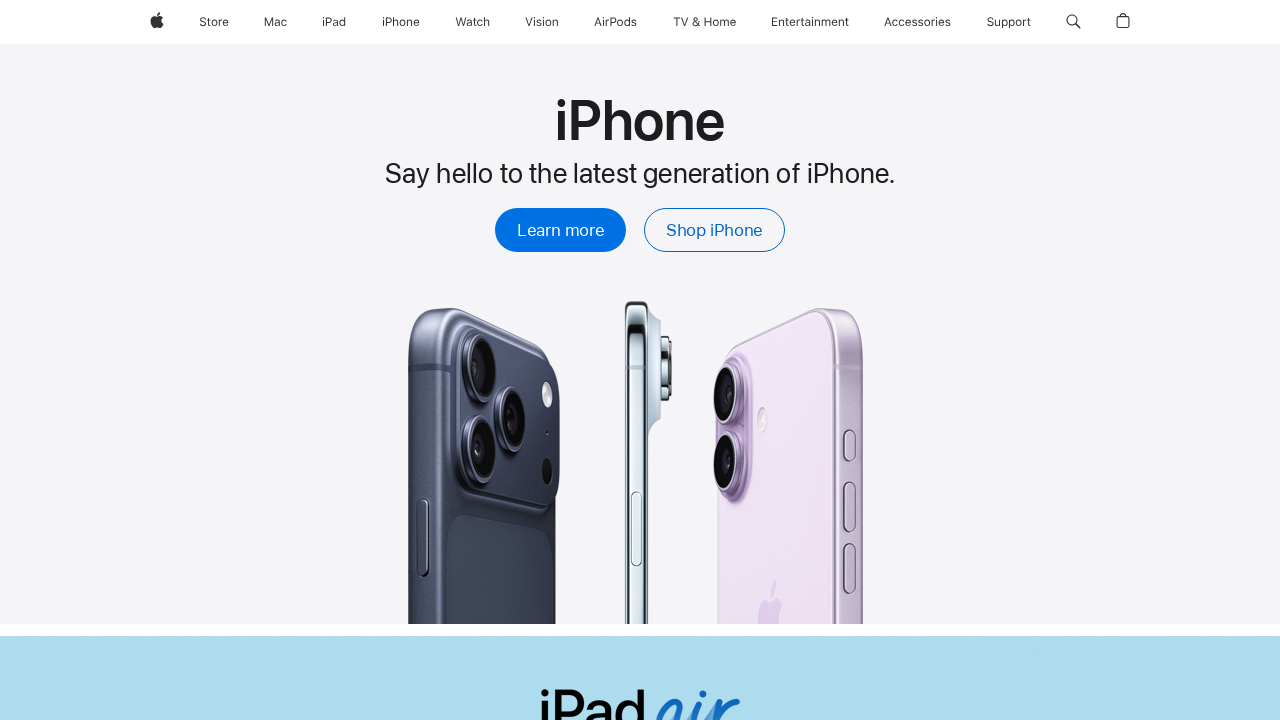